Tests entering a number and clicking the result number button to verify the output

Starting URL: https://kristinek.github.io/site/examples/actions

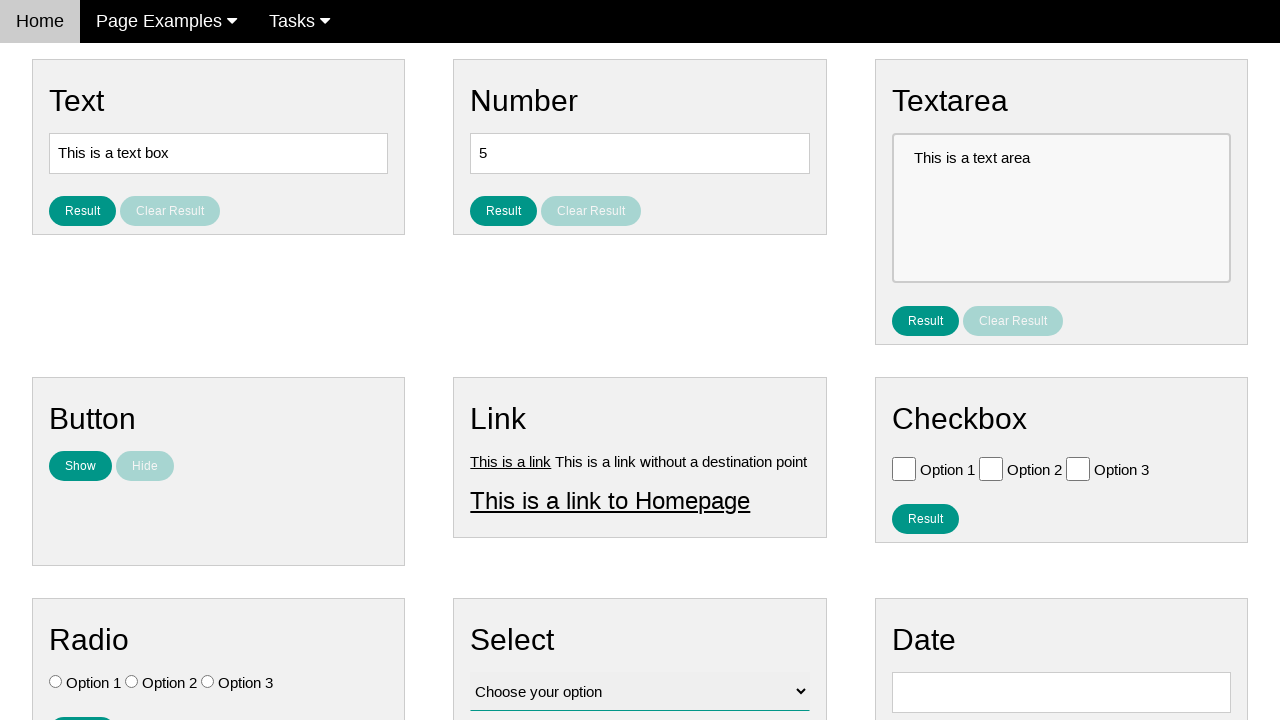

Cleared the number input field on #number
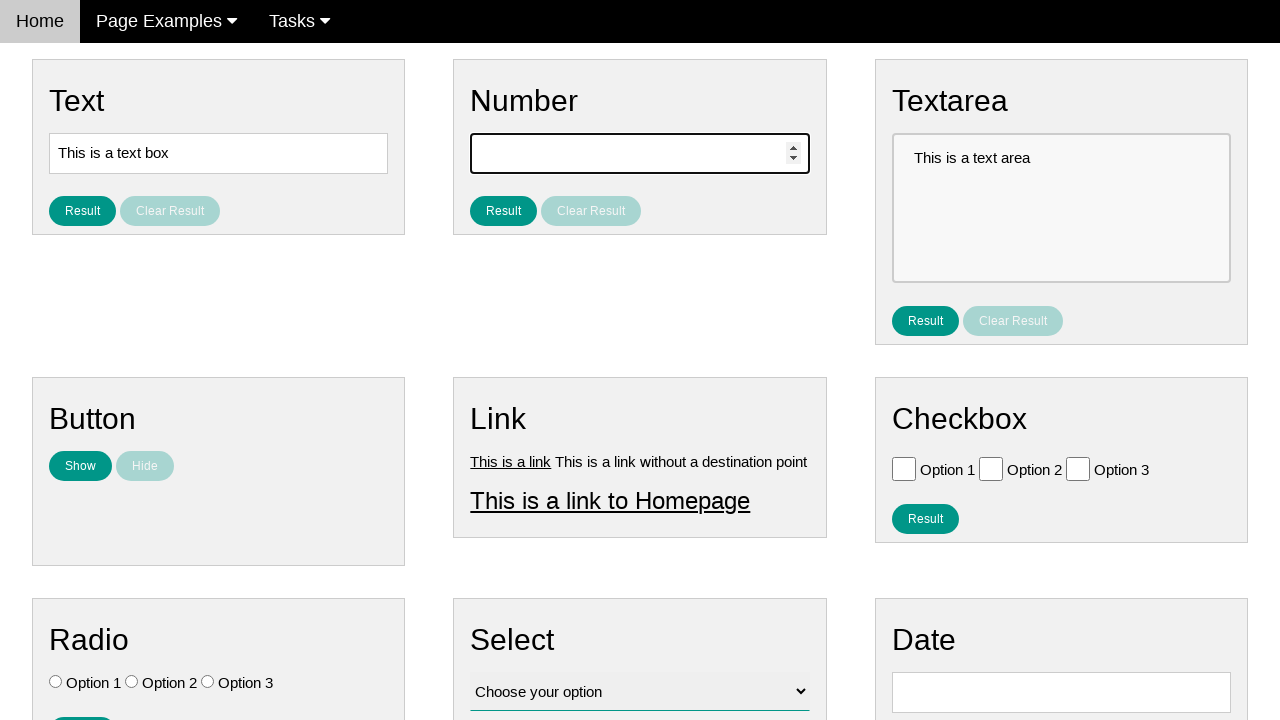

Entered number '42' into the input field on #number
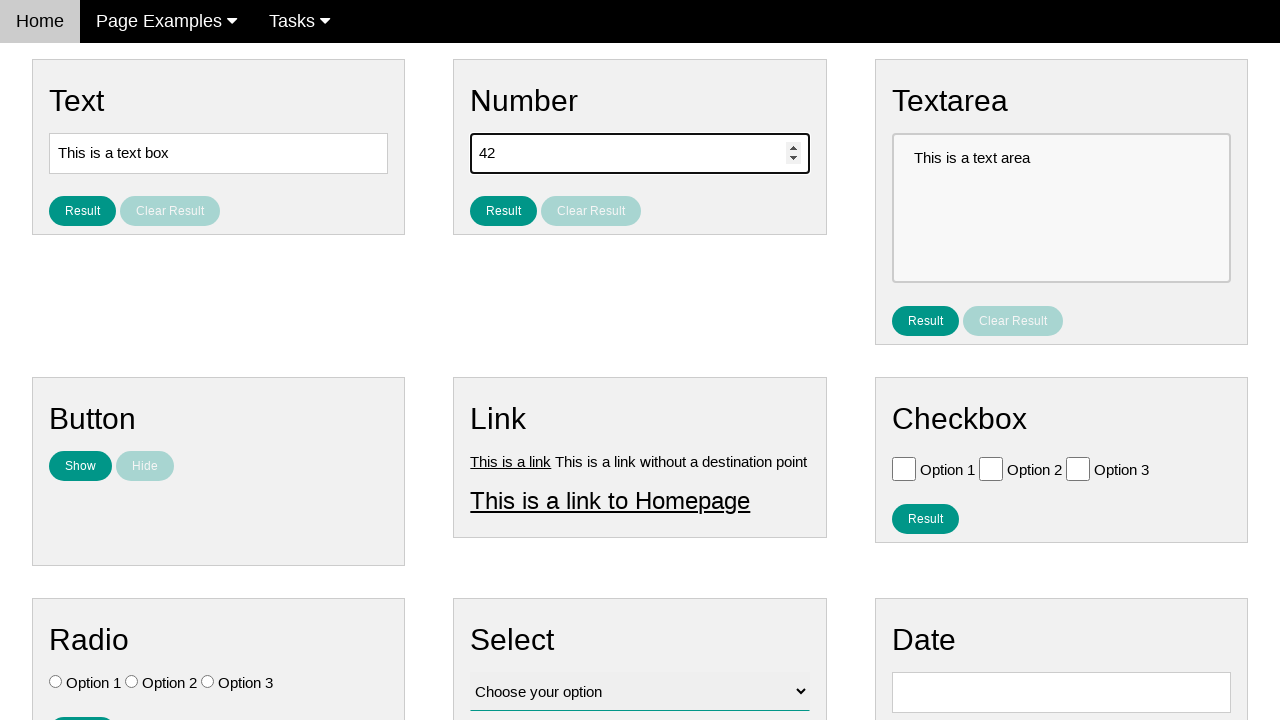

Clicked the result number button at (504, 211) on #result_button_number
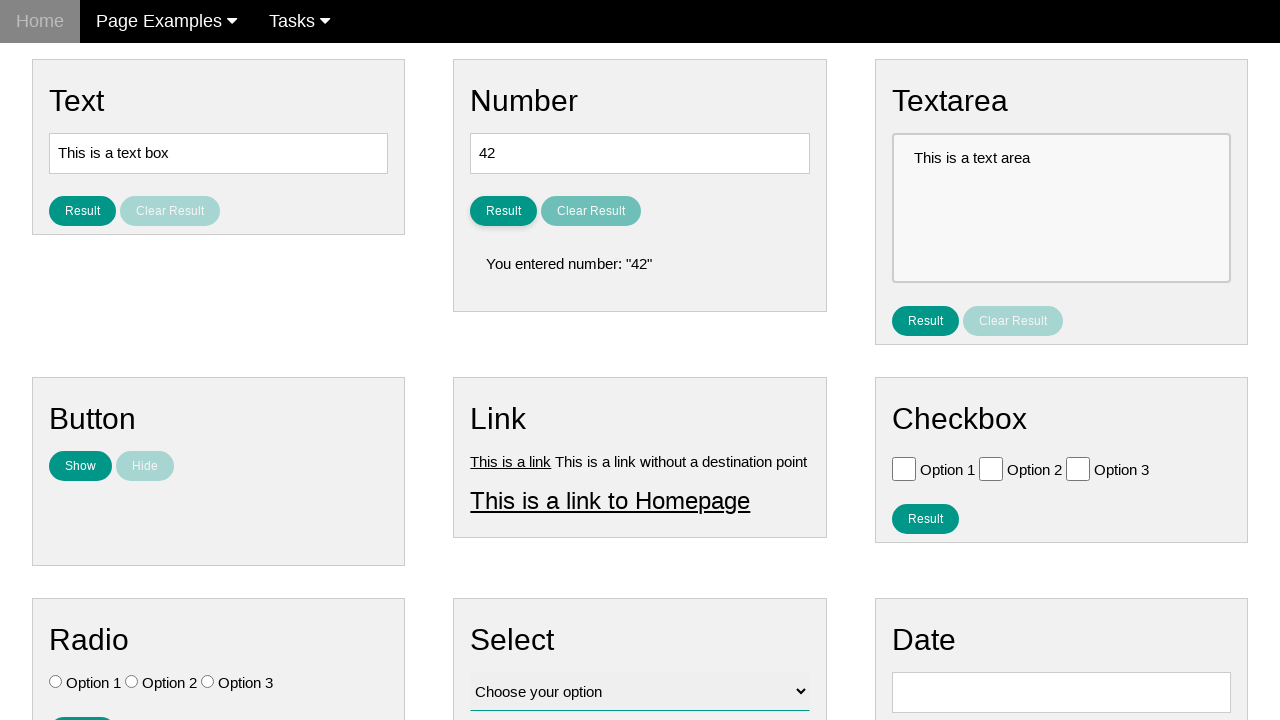

Result number element appeared
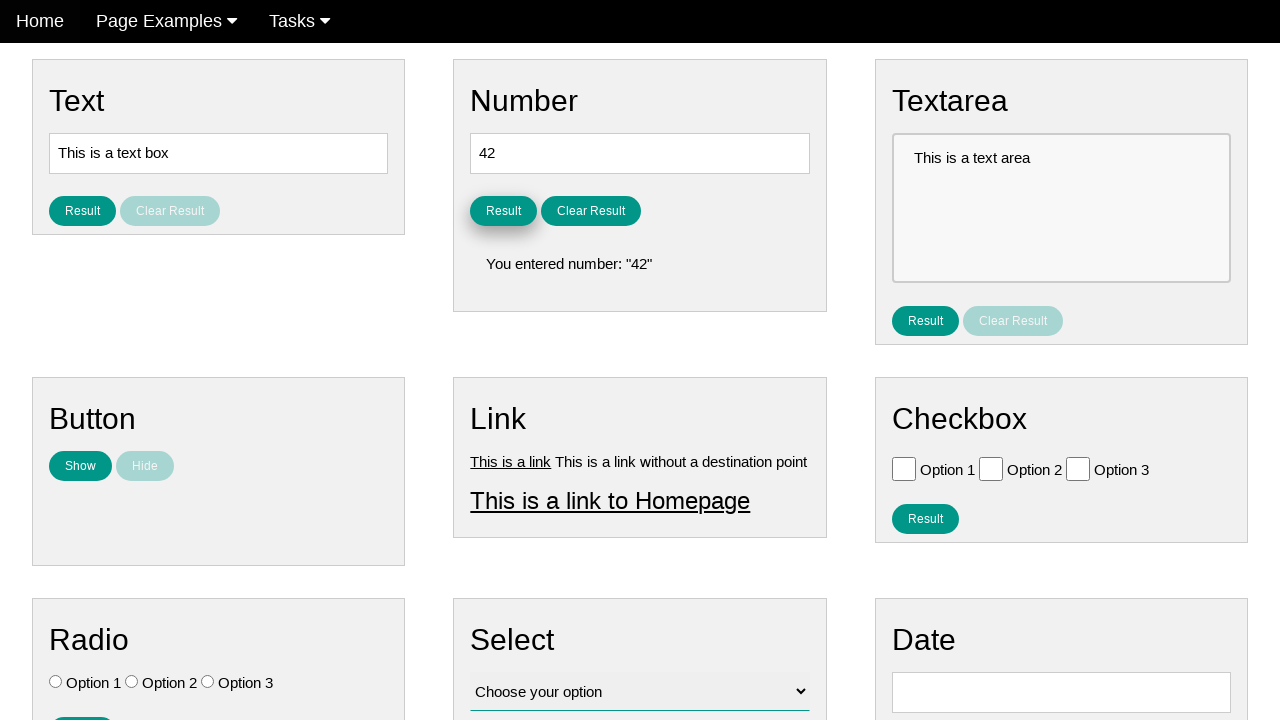

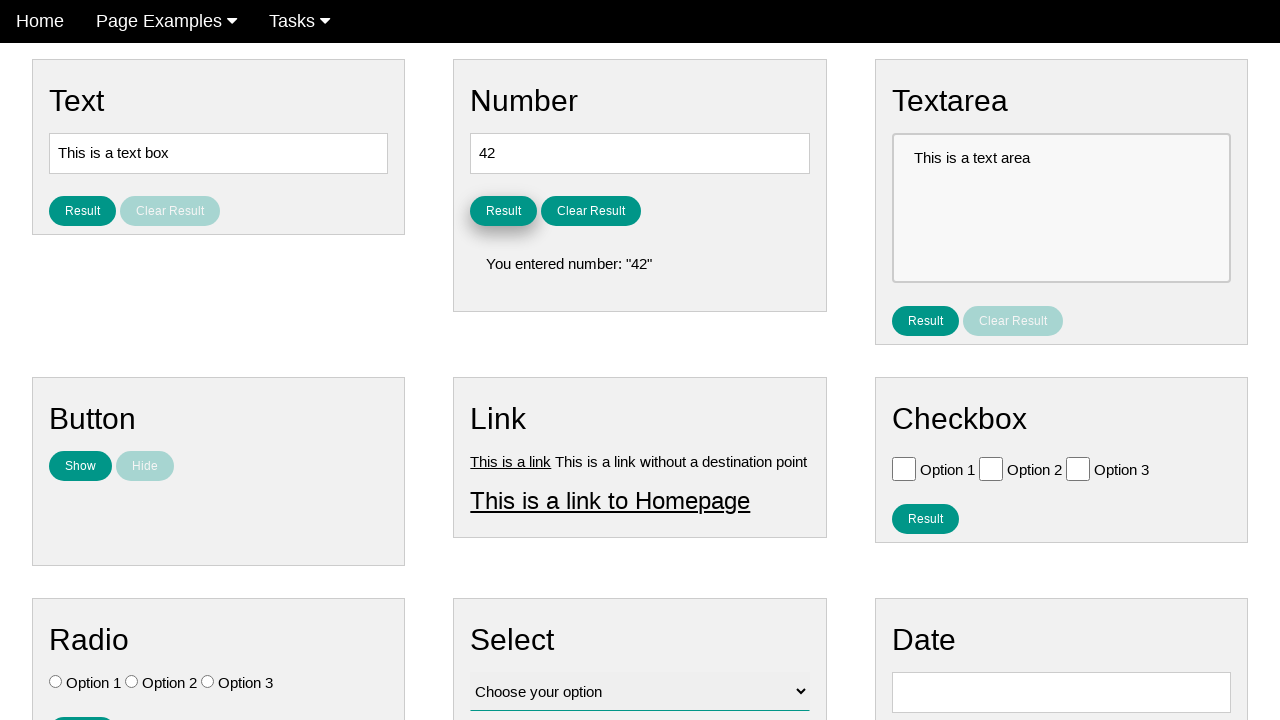